Navigates to the SelectorHub practice page and scrolls down to view elements on the page

Starting URL: https://selectorshub.com/xpath-practice-page/

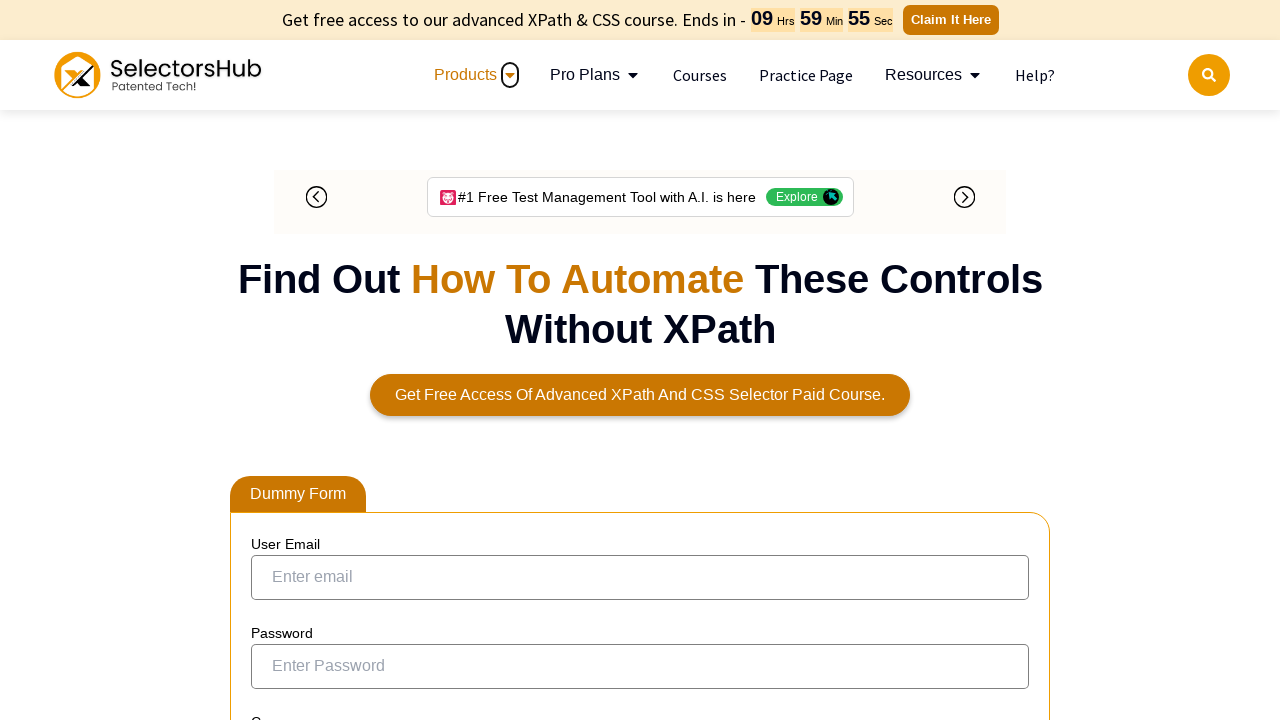

Navigated to SelectorHub XPath practice page
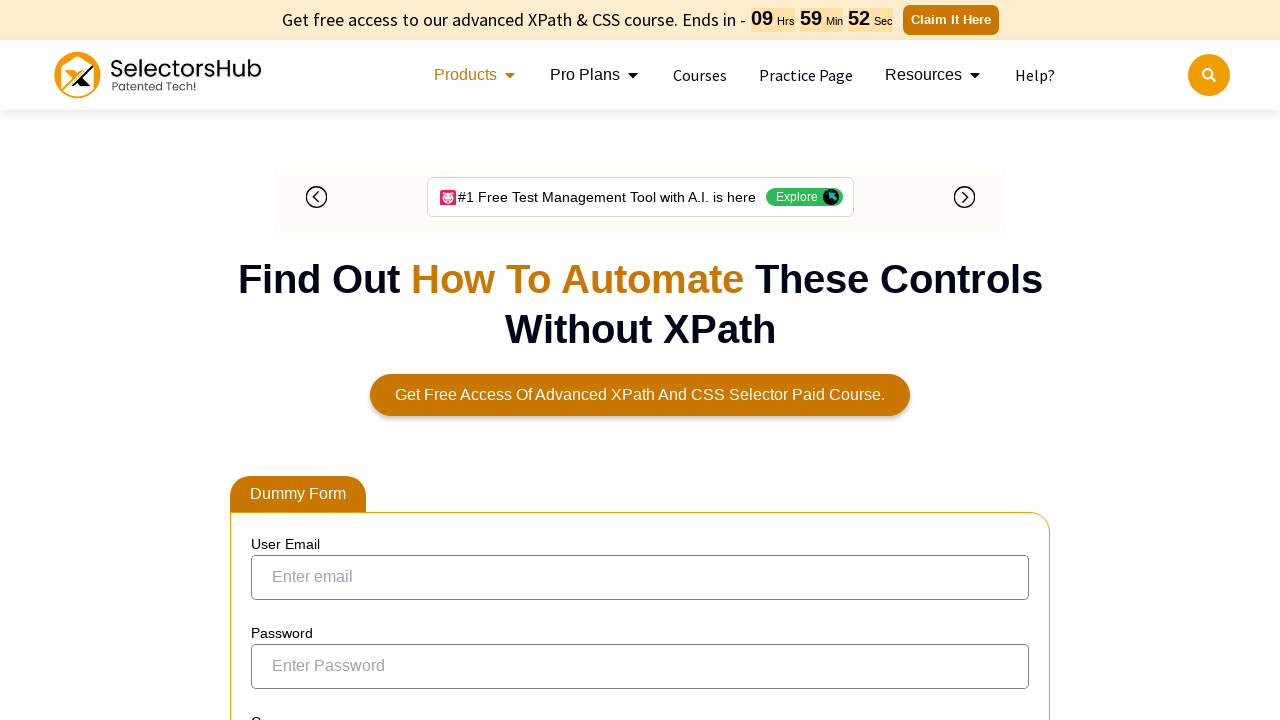

Scrolled down to position 1000 pixels
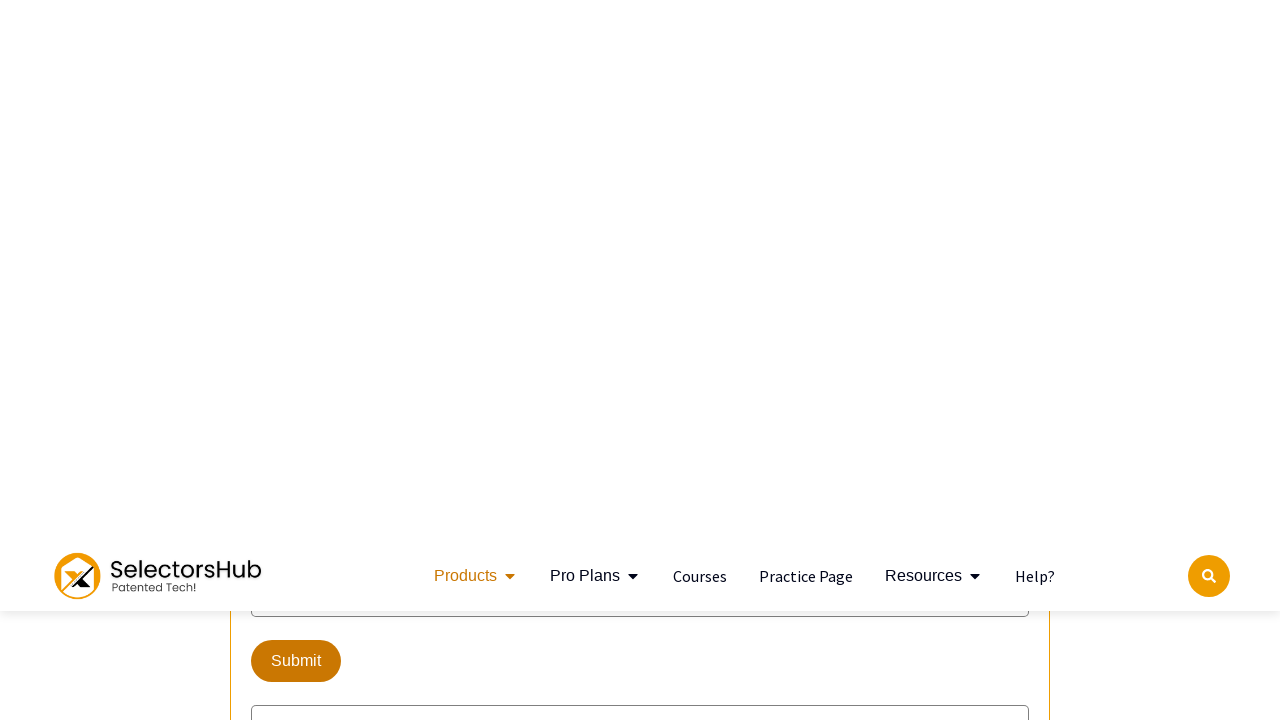

Waited 500ms for scroll animation to complete
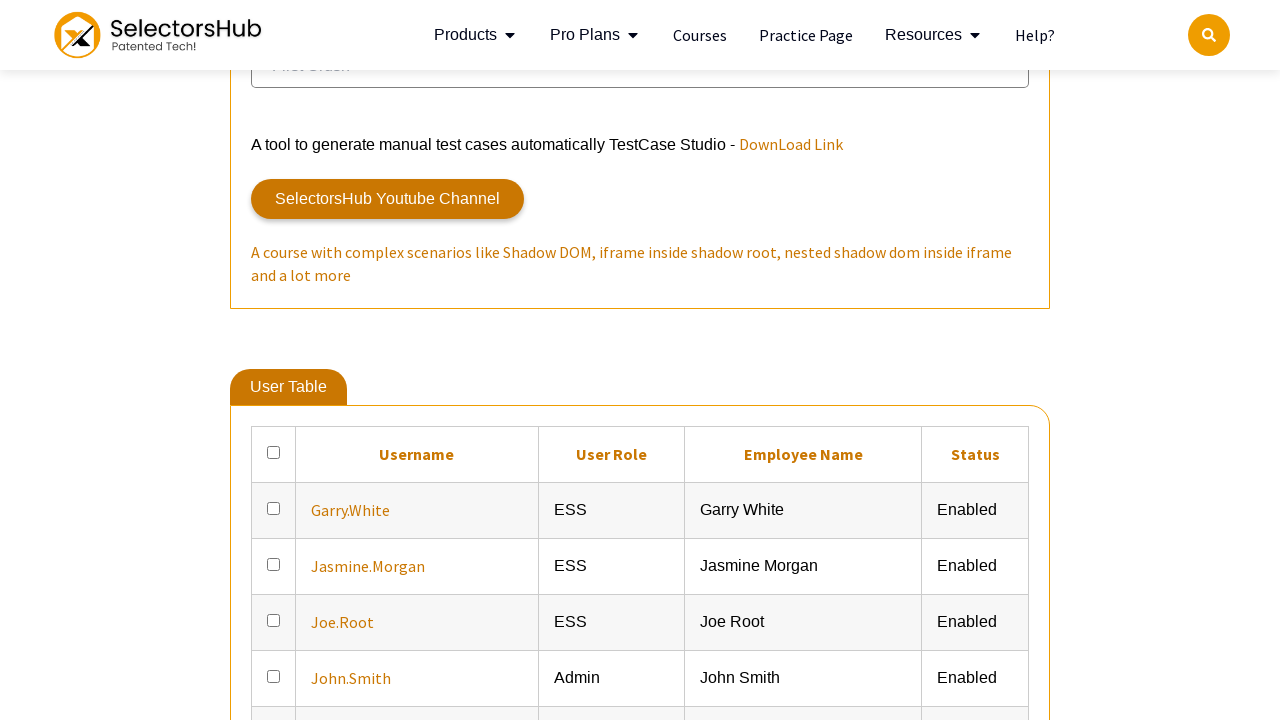

Verified userName element is present on the page
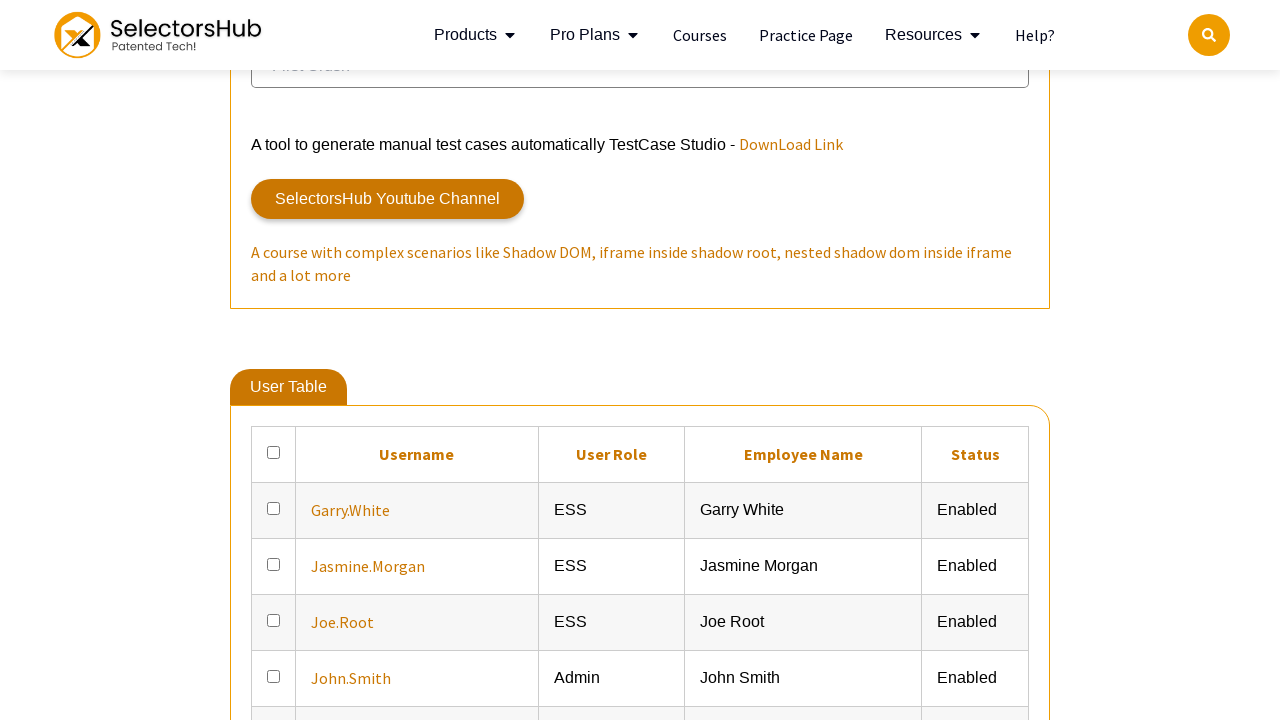

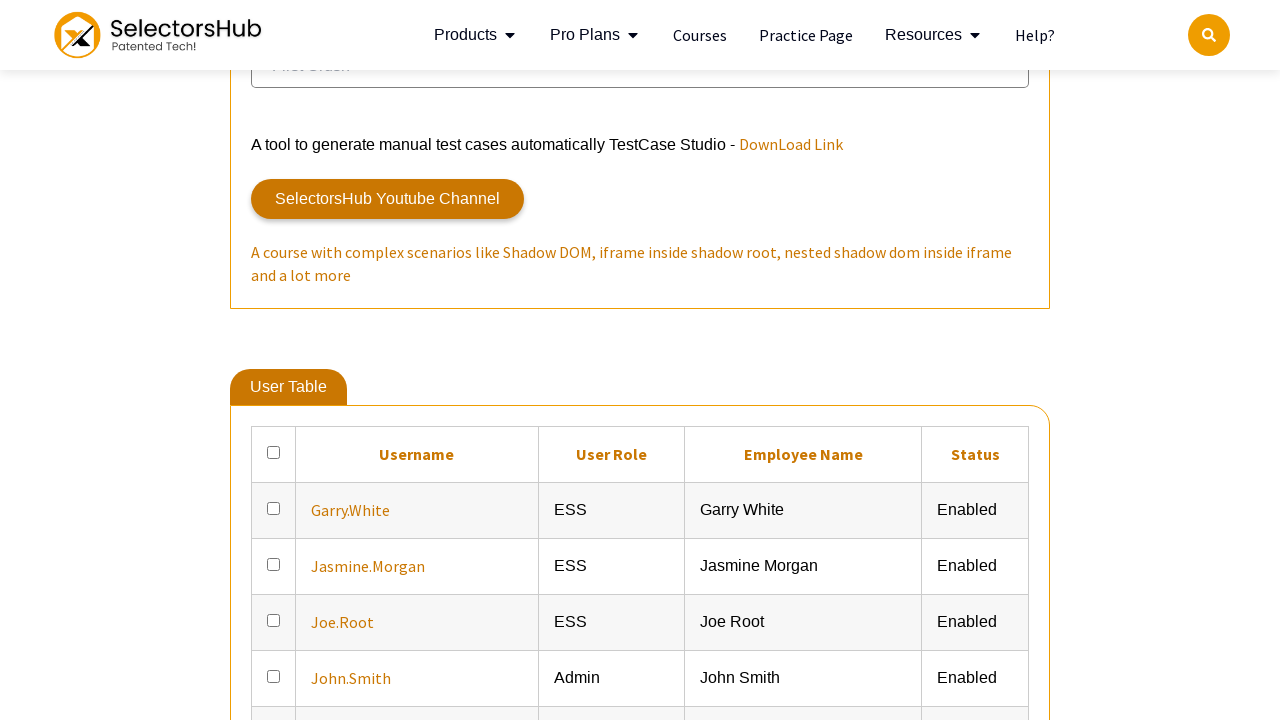